Tests selecting the "Impressive" radio button and verifies the success message appears with correct text and styling.

Starting URL: https://demoqa.com/radio-button

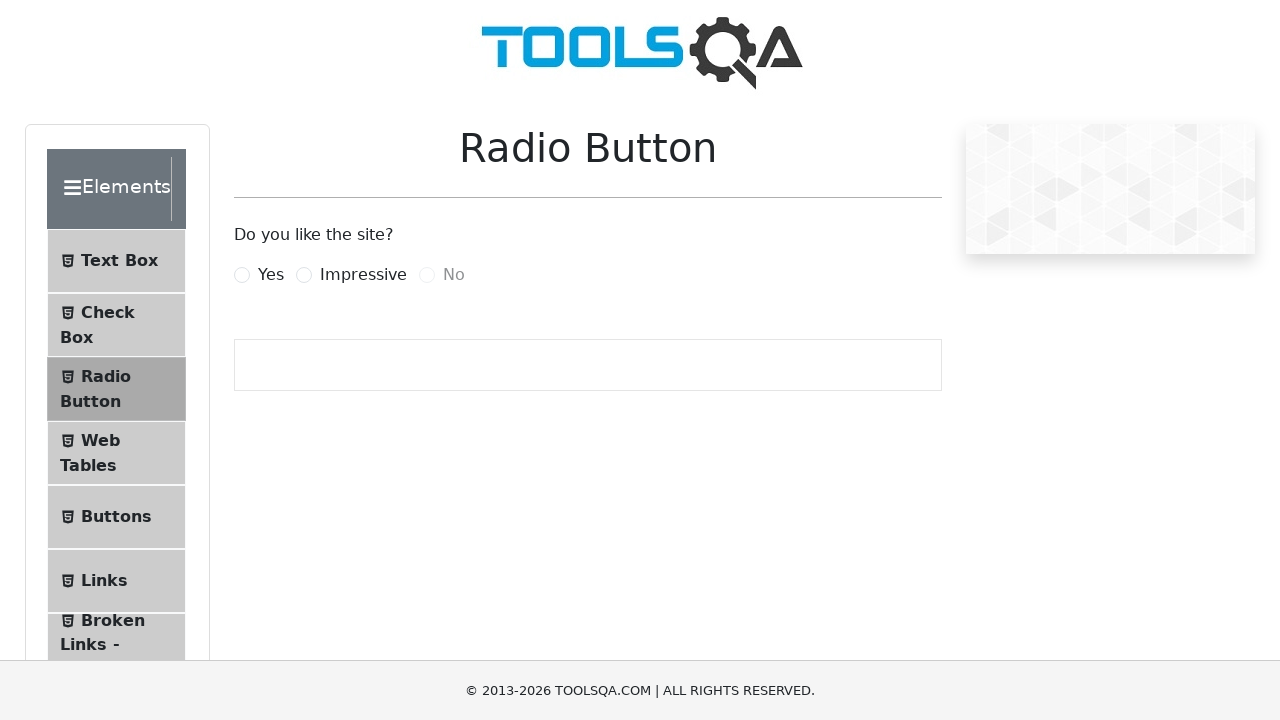

Waited for 'Impressive' radio button label to load
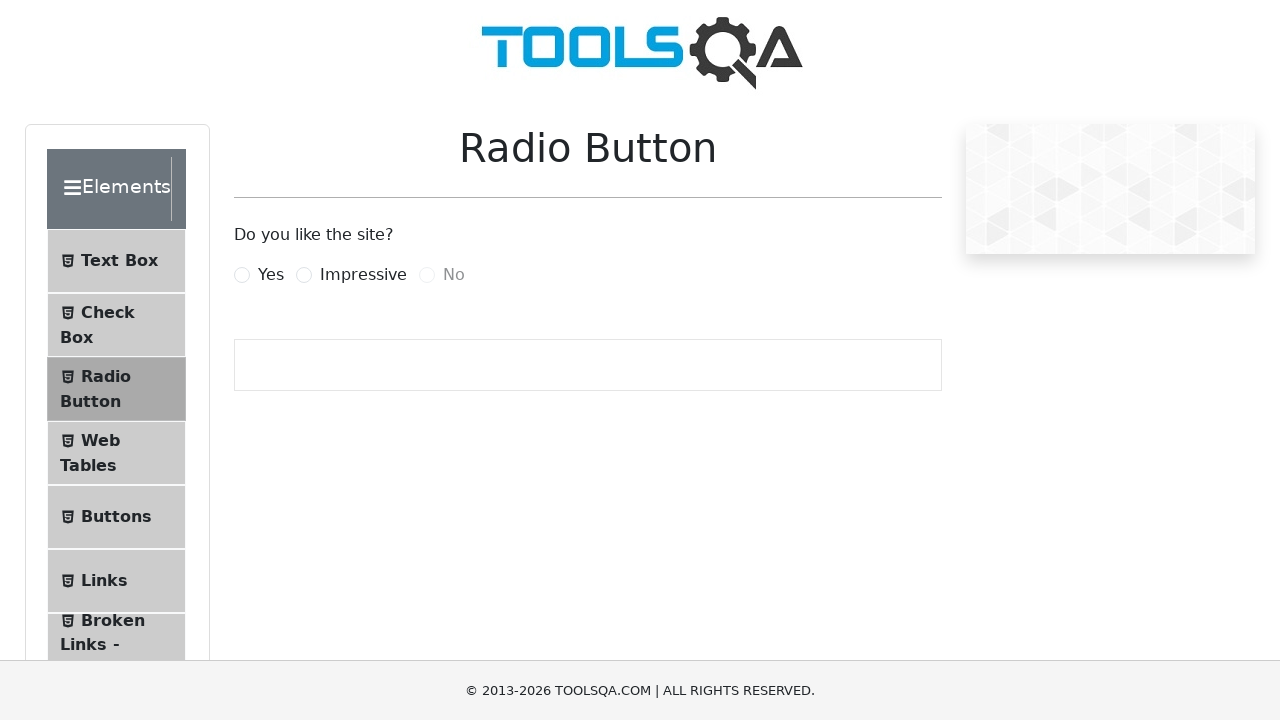

Clicked the 'Impressive' radio button label at (363, 275) on xpath=//label[text()='Impressive']
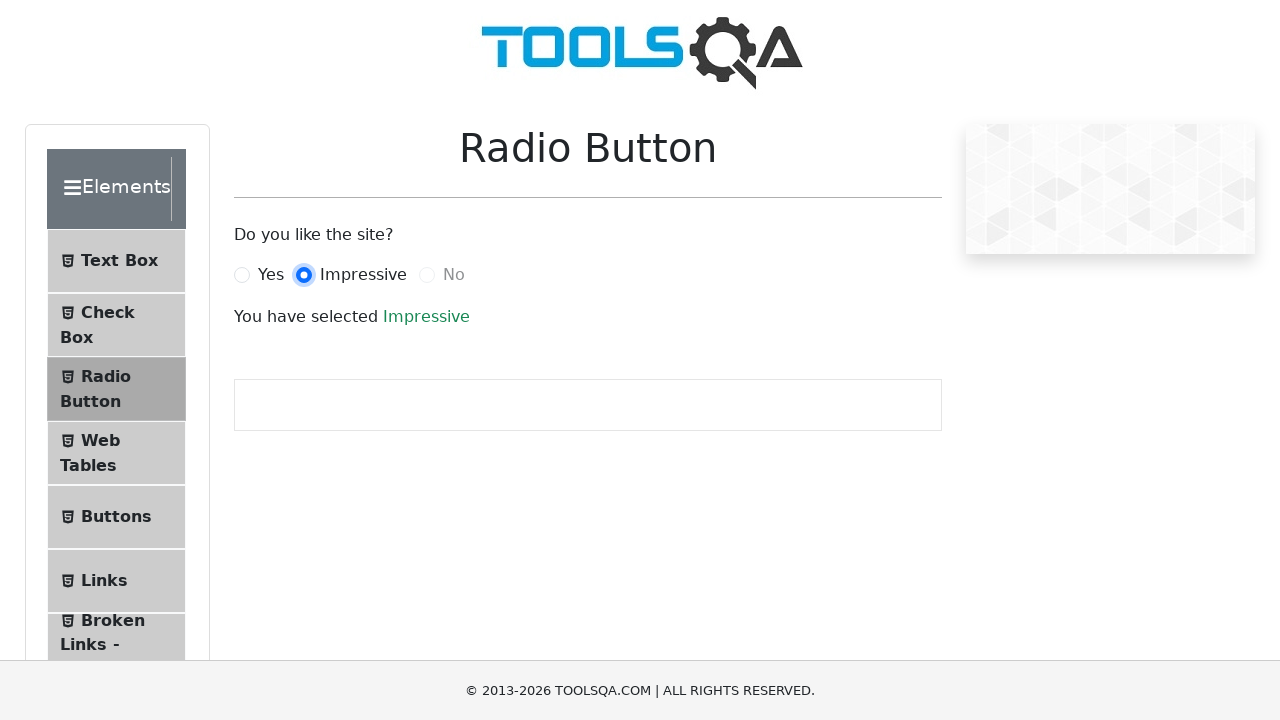

Waited for success message to appear
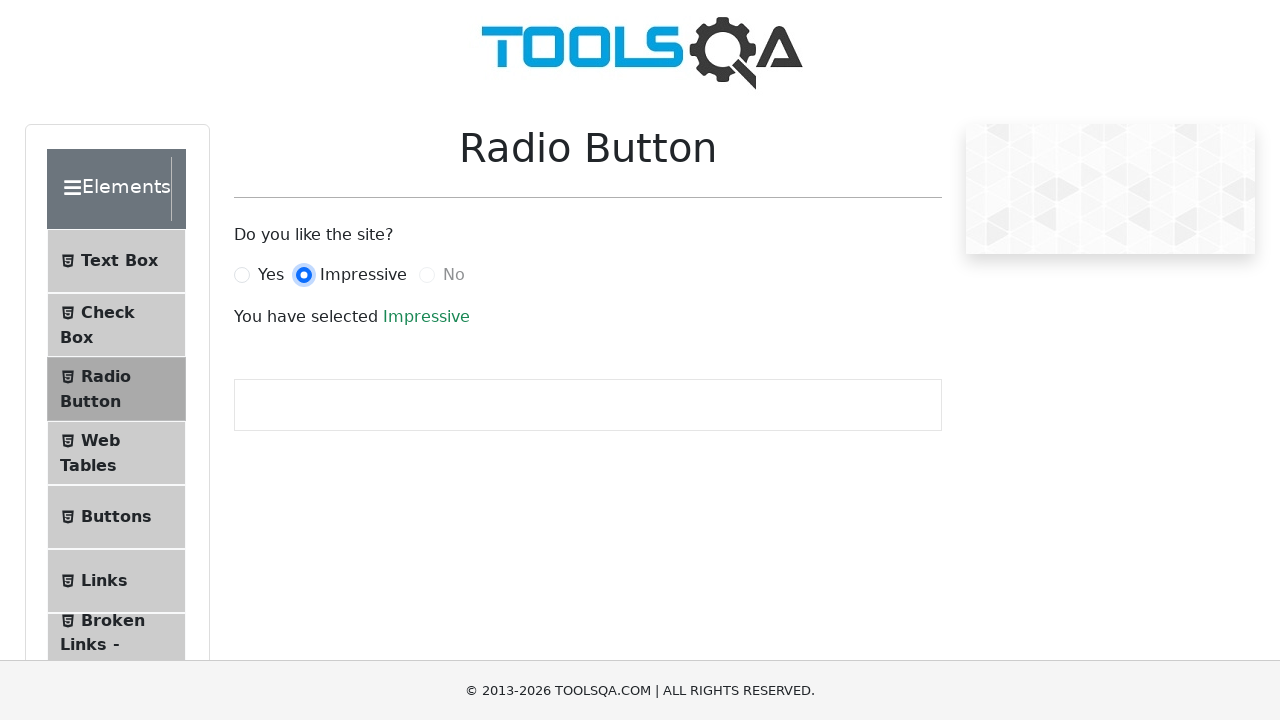

Verified success message displays 'Impressive'
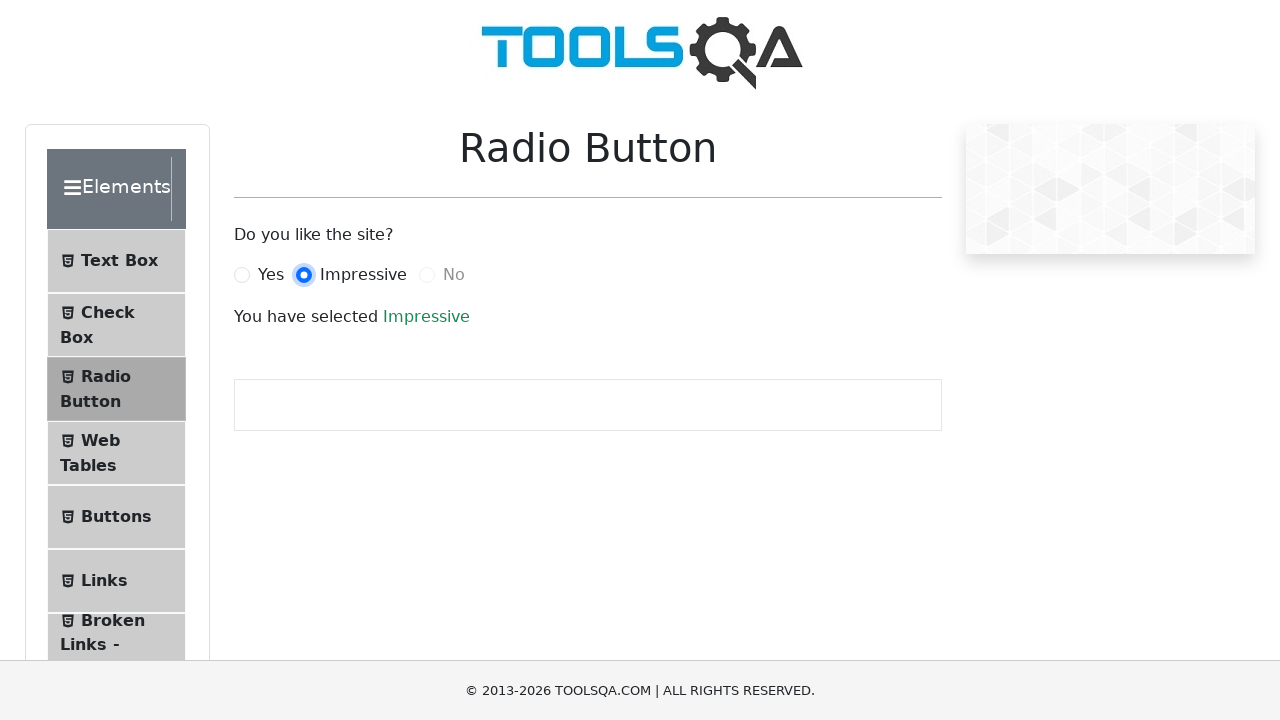

Verified Yes radio button is not selected
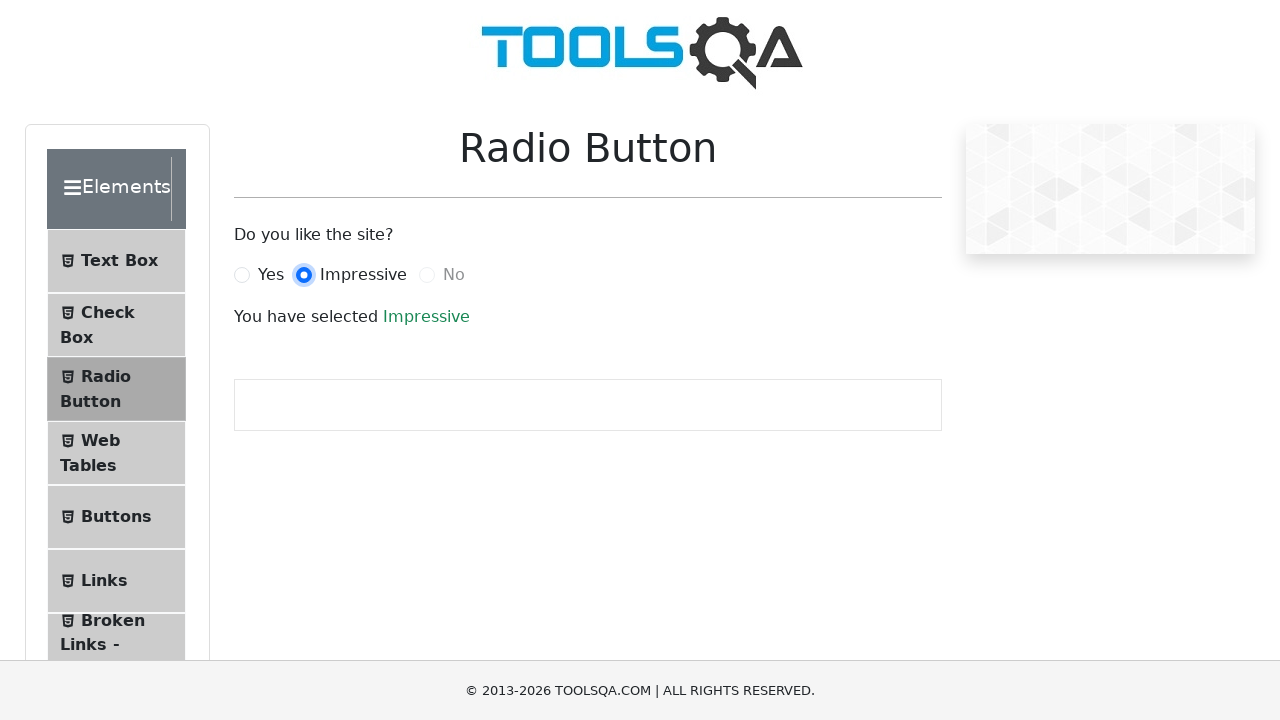

Verified No radio button is disabled
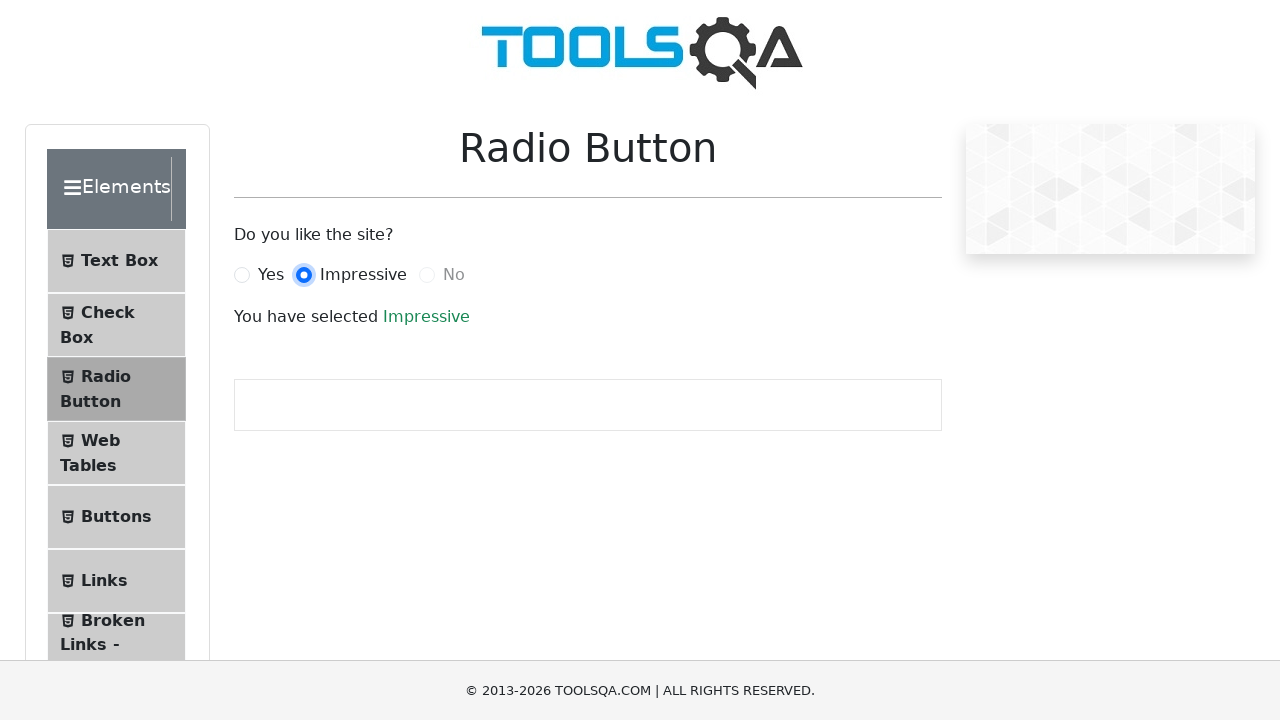

Verified No radio button label has disabled class
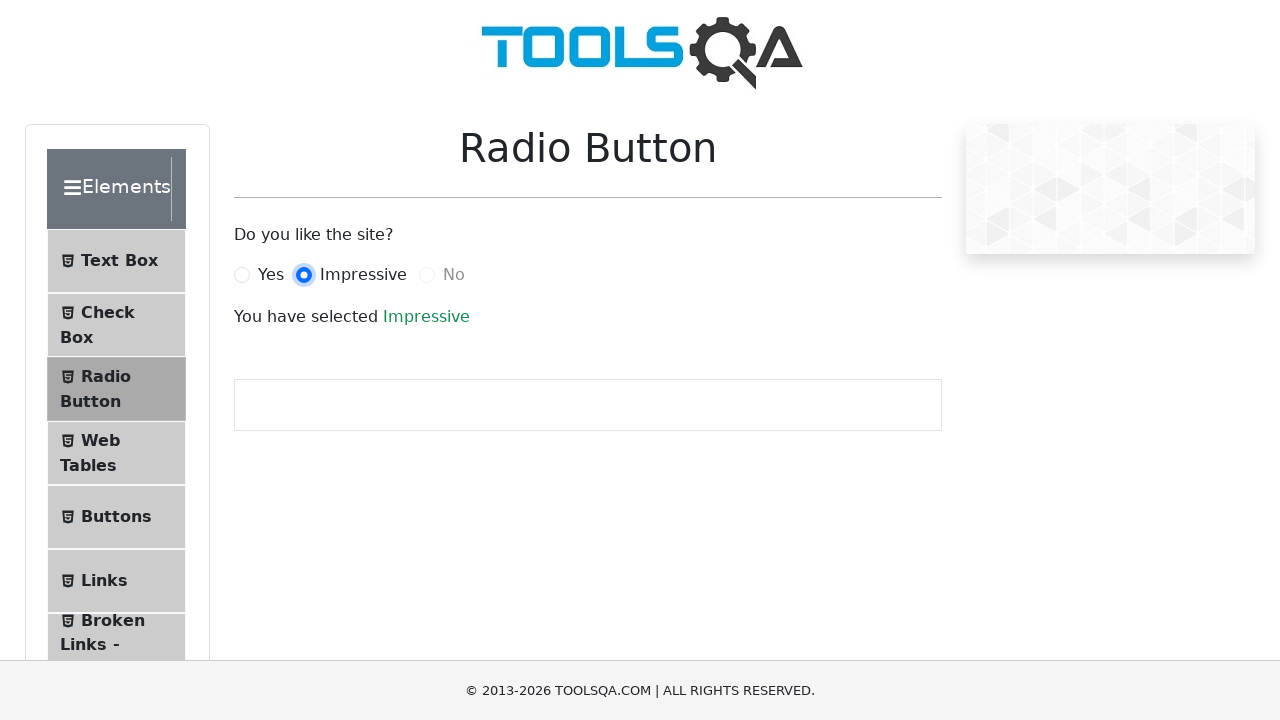

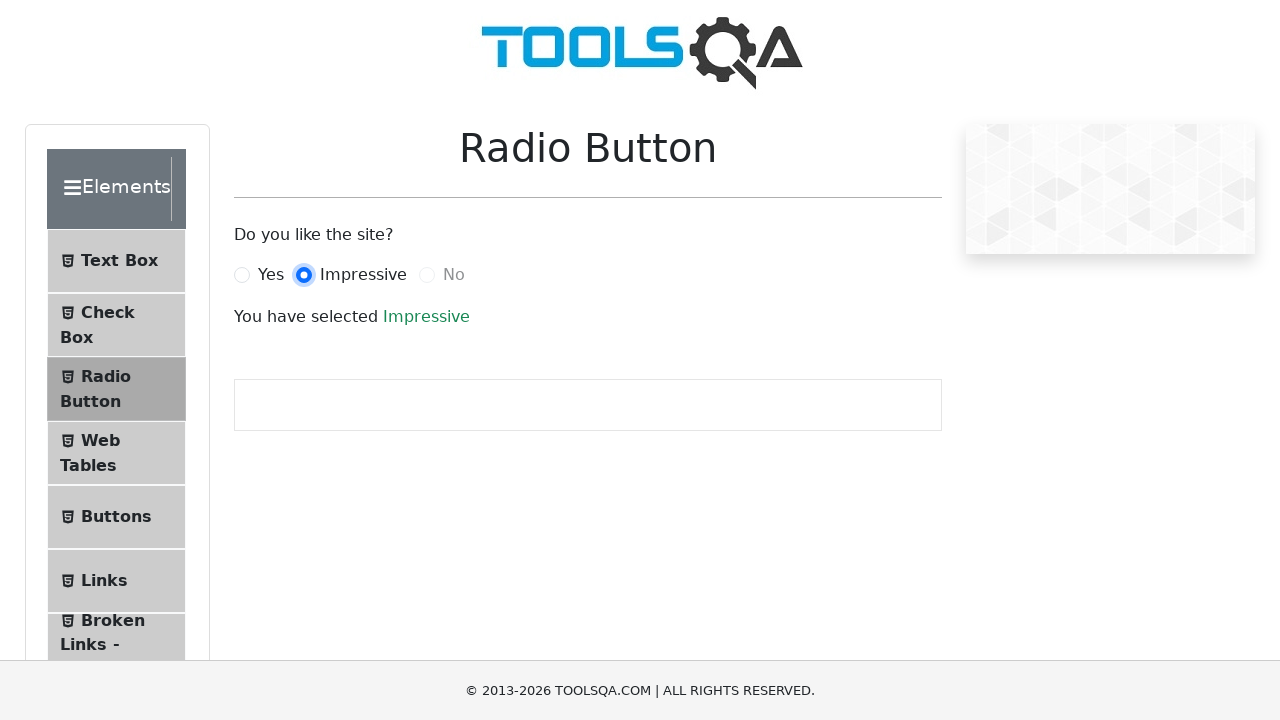